Tests geolocation override functionality by setting custom coordinates (Eiffel Tower location), navigating to a geolocation test page, clicking to get coordinates, and verifying the coordinates are displayed.

Starting URL: https://bonigarcia.dev/selenium-webdriver-java/geolocation.html

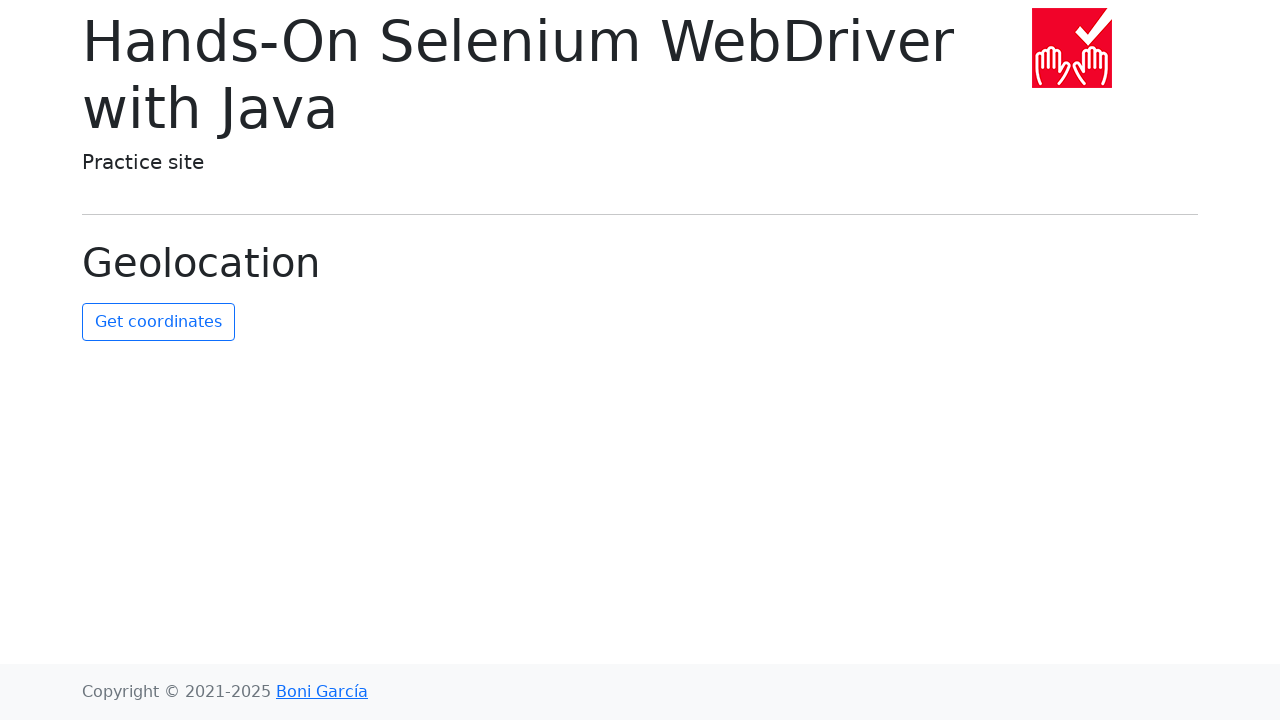

Granted geolocation permission to context
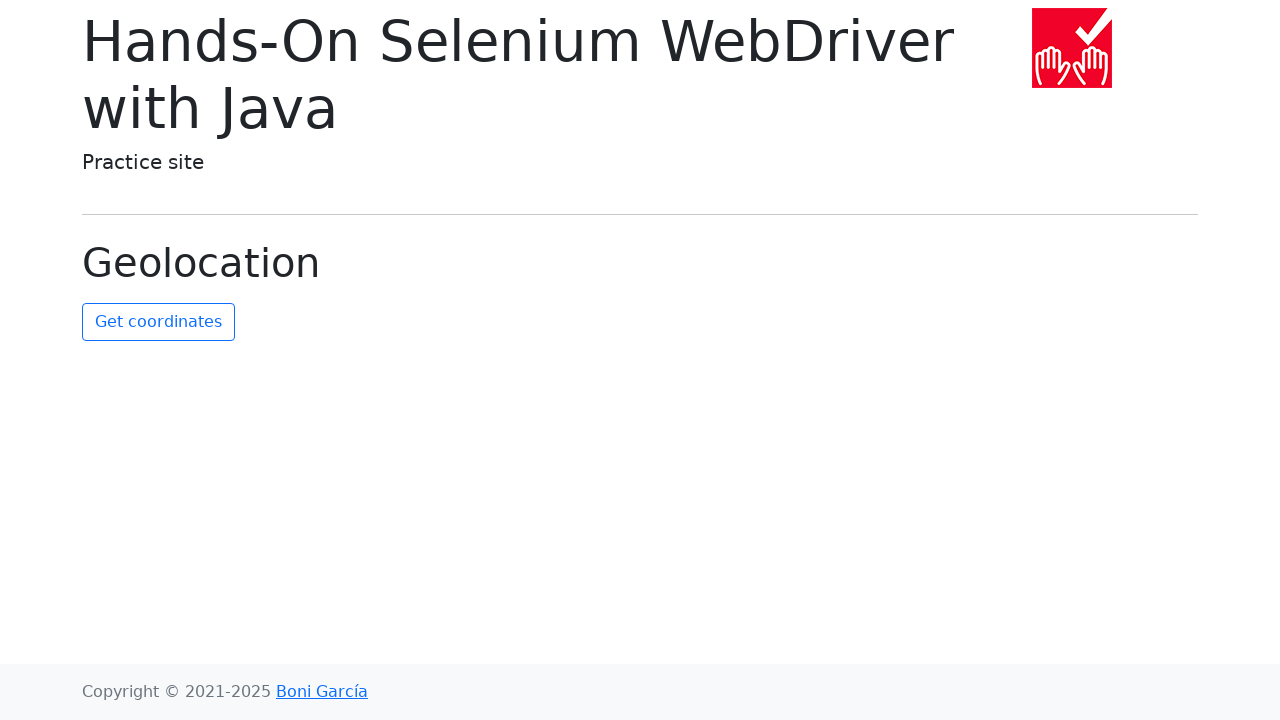

Set geolocation override to Eiffel Tower coordinates (latitude: 48.8584, longitude: 2.2945)
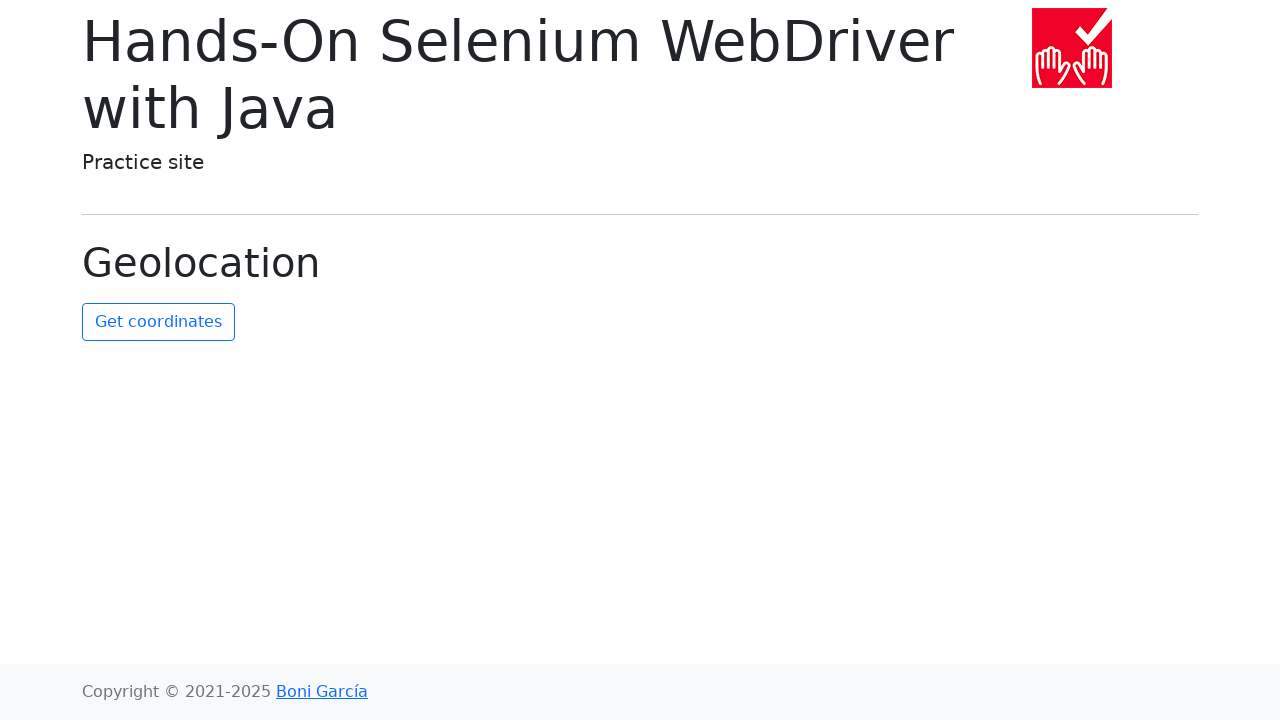

Clicked 'Get Coordinates' button at (158, 322) on #get-coordinates
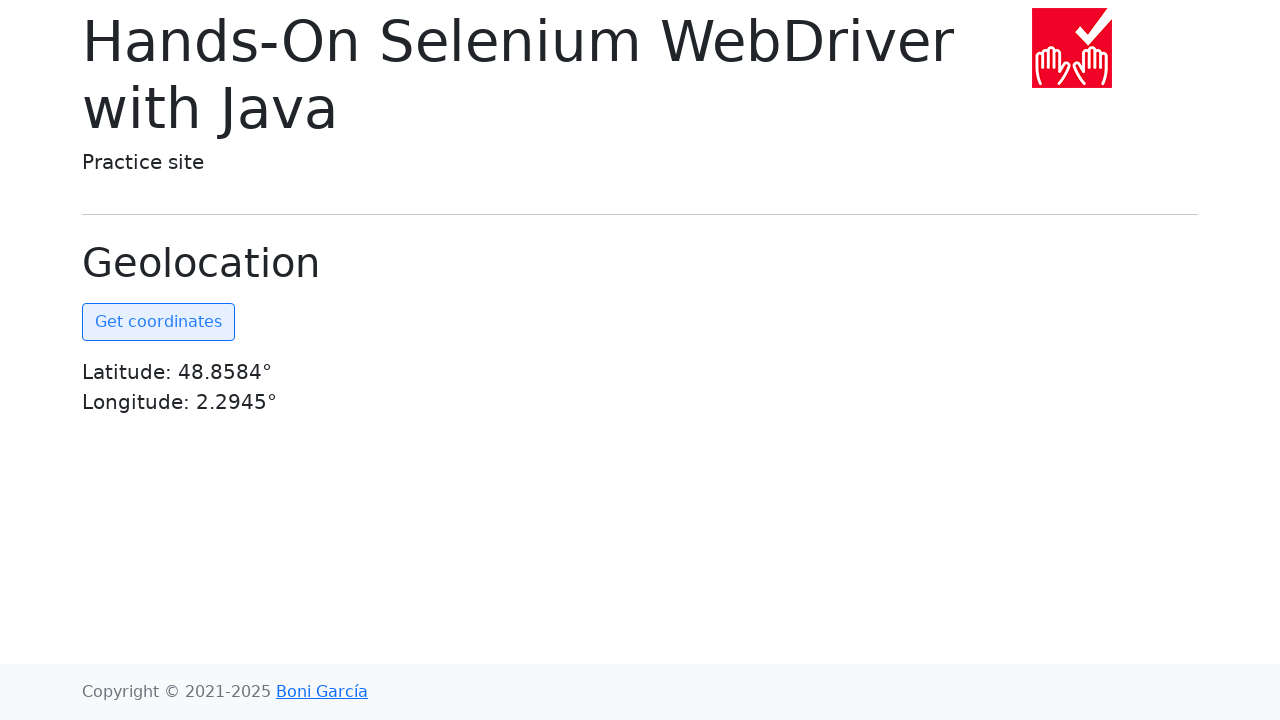

Coordinates element became visible on page
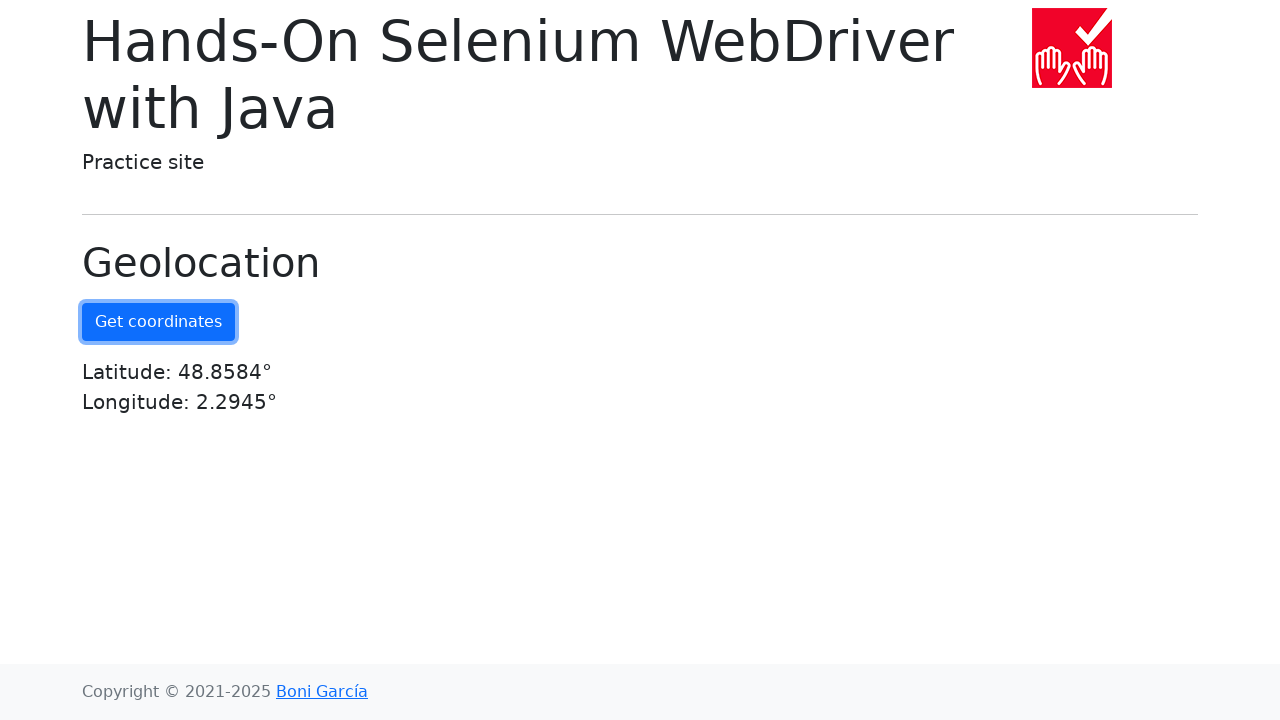

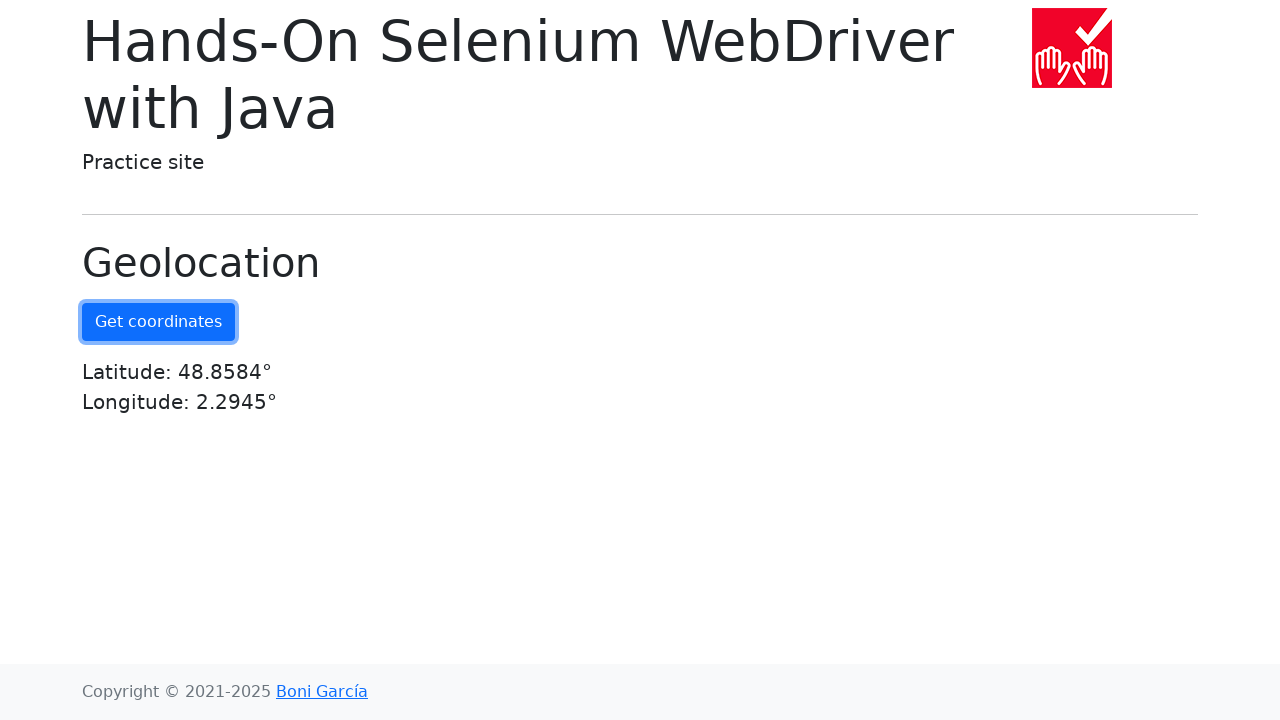